Tests that clicking on Alerts, Frame & Windows card displays the correct menu items.

Starting URL: https://demoqa.com/

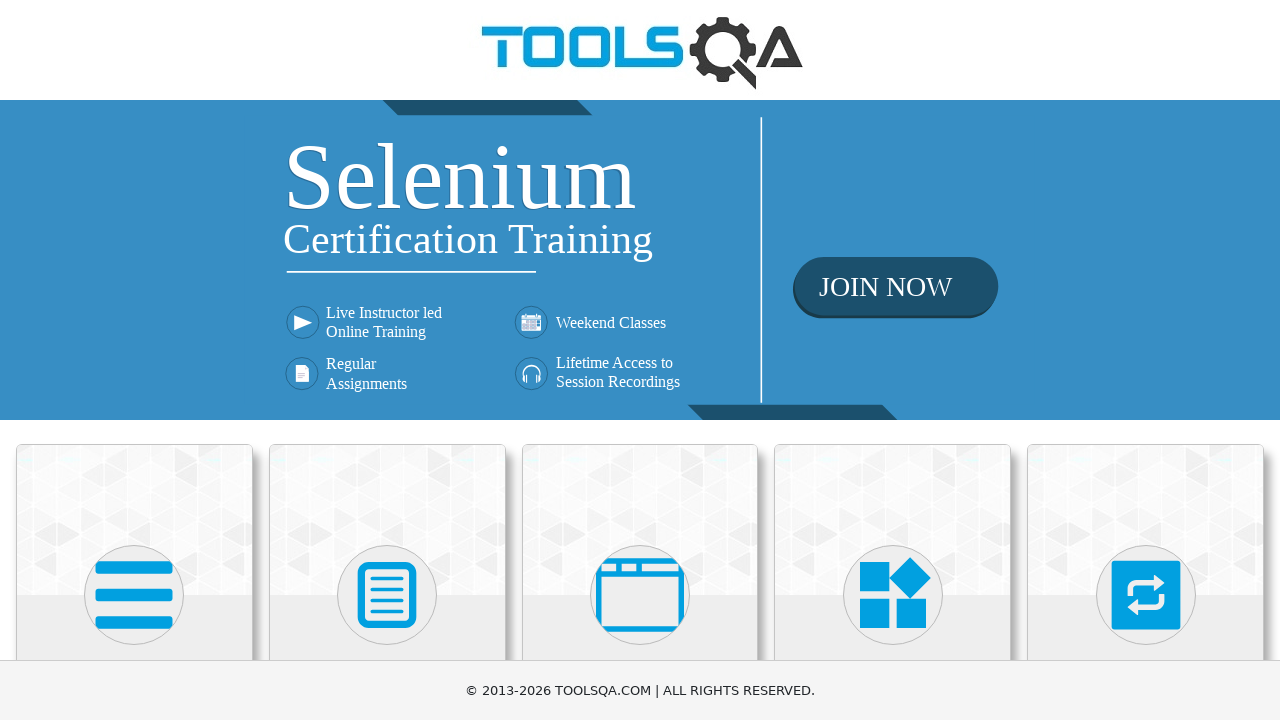

Clicked on Alerts, Frame & Windows card (third card) at (640, 520) on xpath=(//div[@class='card mt-4 top-card'])[3]
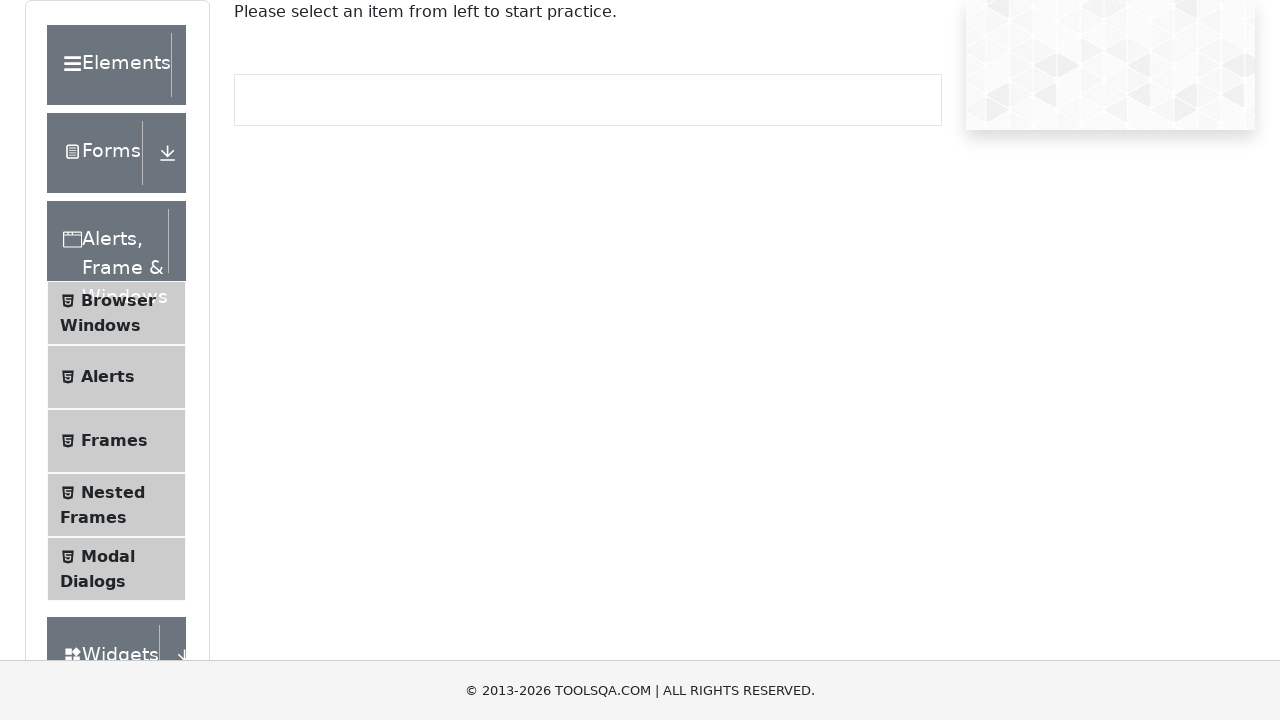

Menu list appeared with correct items
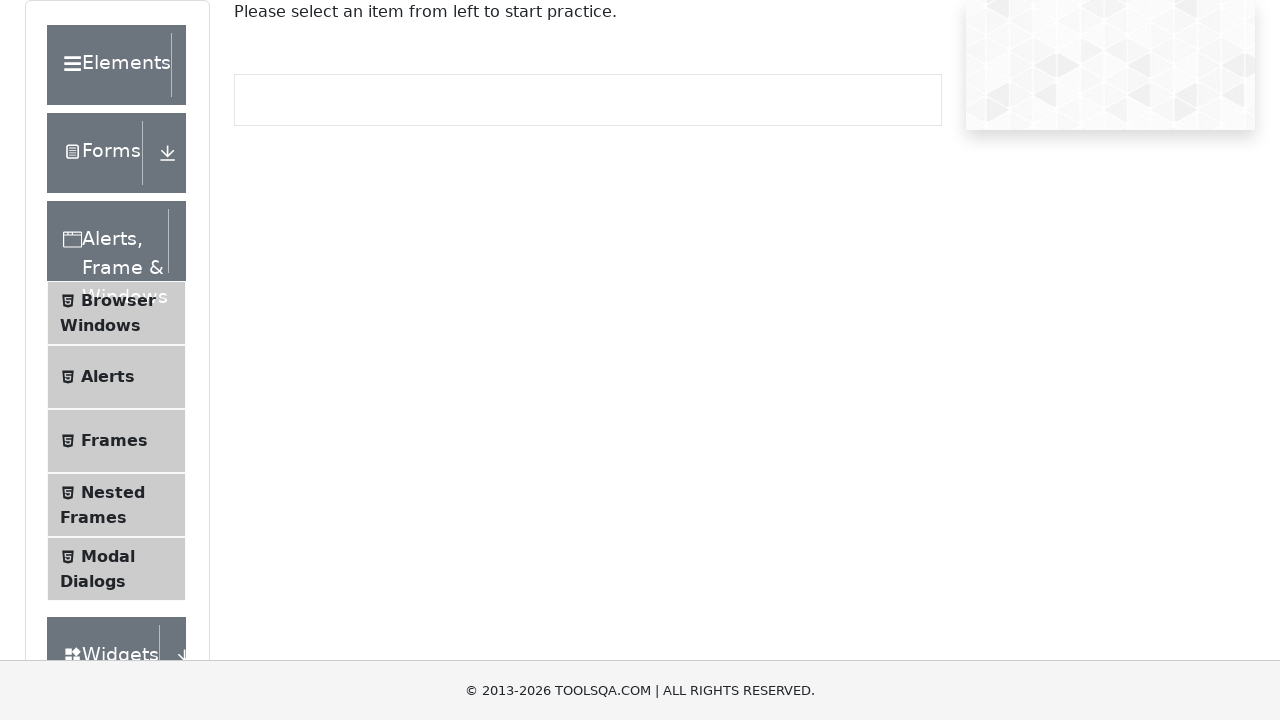

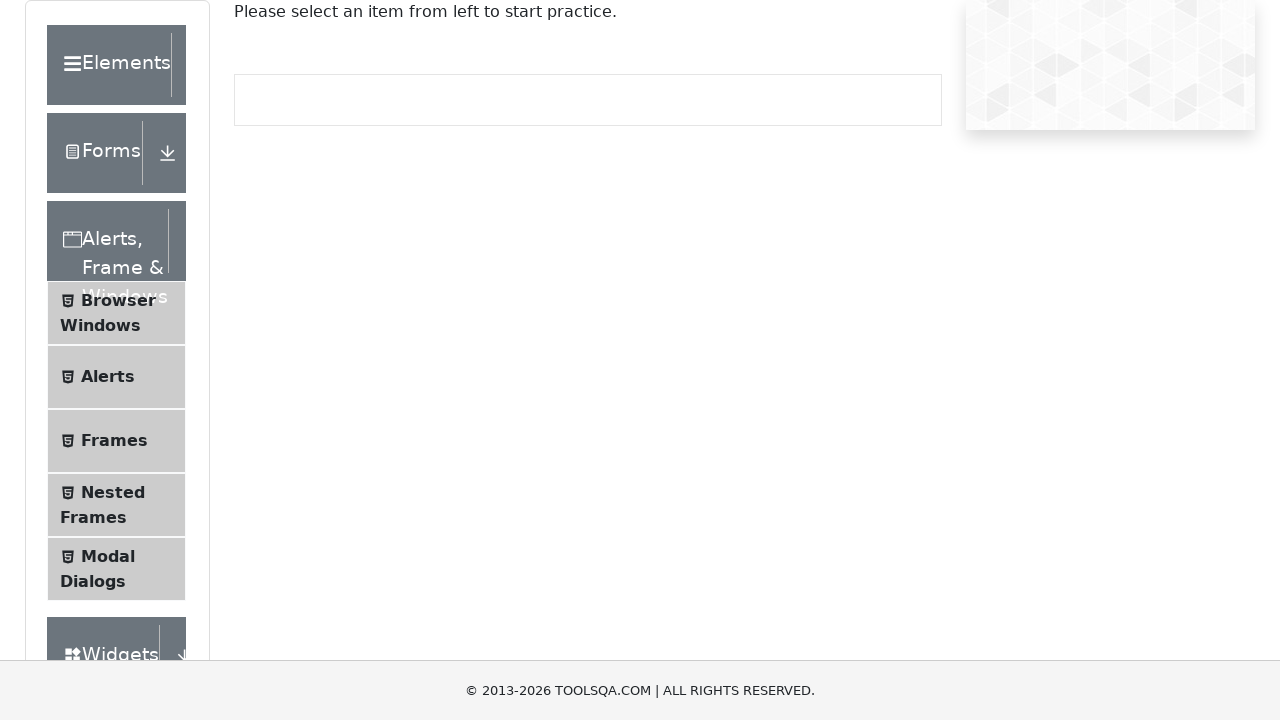